Tests dynamic page loading where the finish element is initially hidden. Clicks the Start button, waits for the hidden element to become visible after the loading bar completes, and verifies it is displayed.

Starting URL: http://the-internet.herokuapp.com/dynamic_loading/1

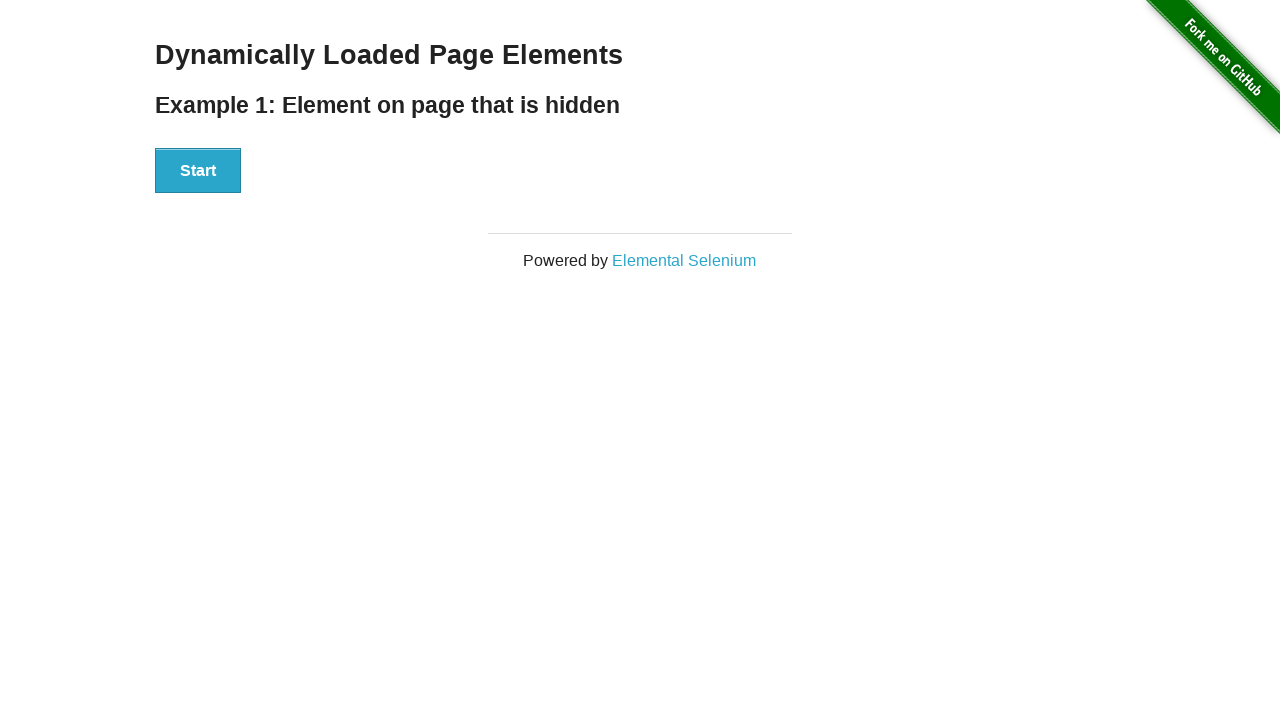

Clicked the Start button to trigger dynamic loading at (198, 171) on #start button
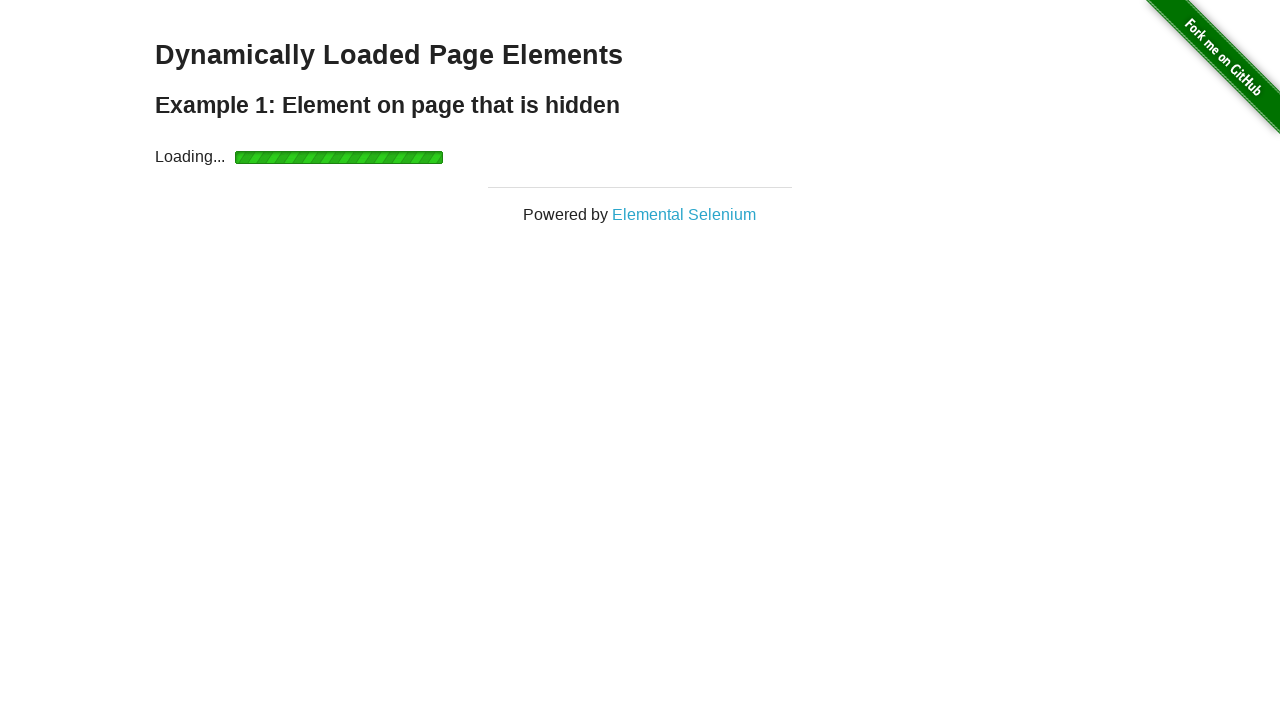

Waited for the finish element to become visible after loading
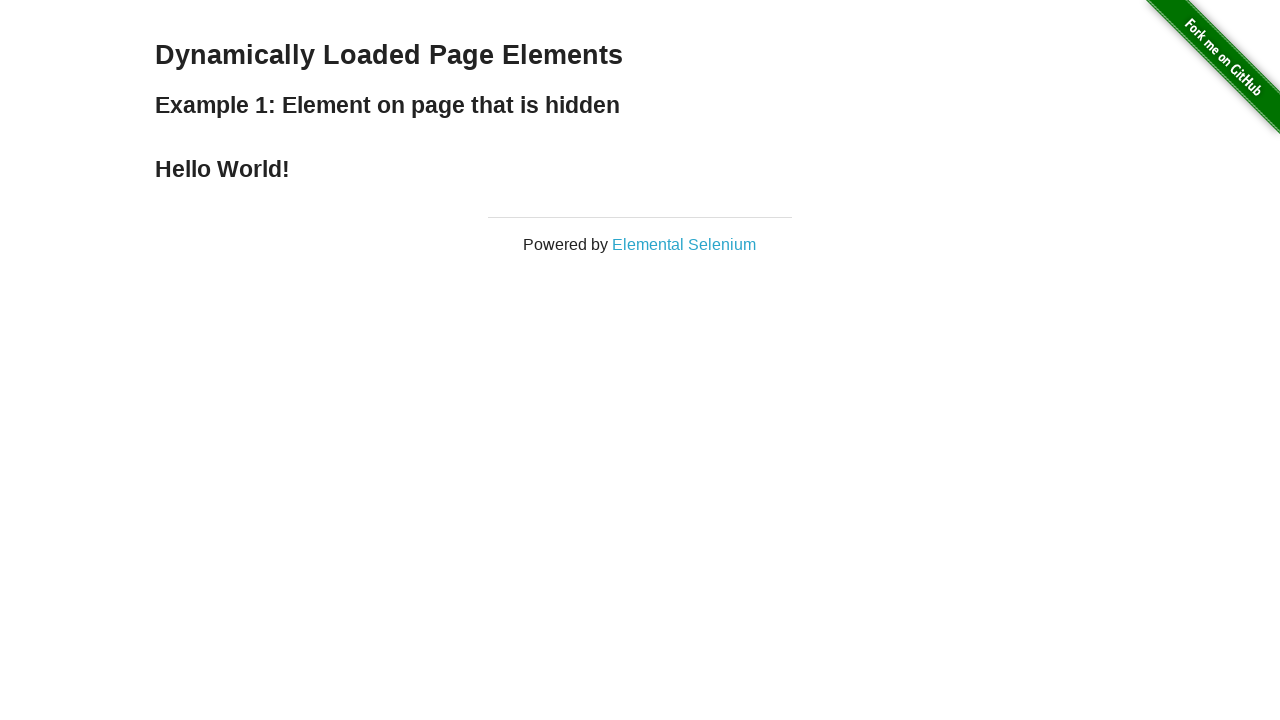

Verified that the finish element is displayed
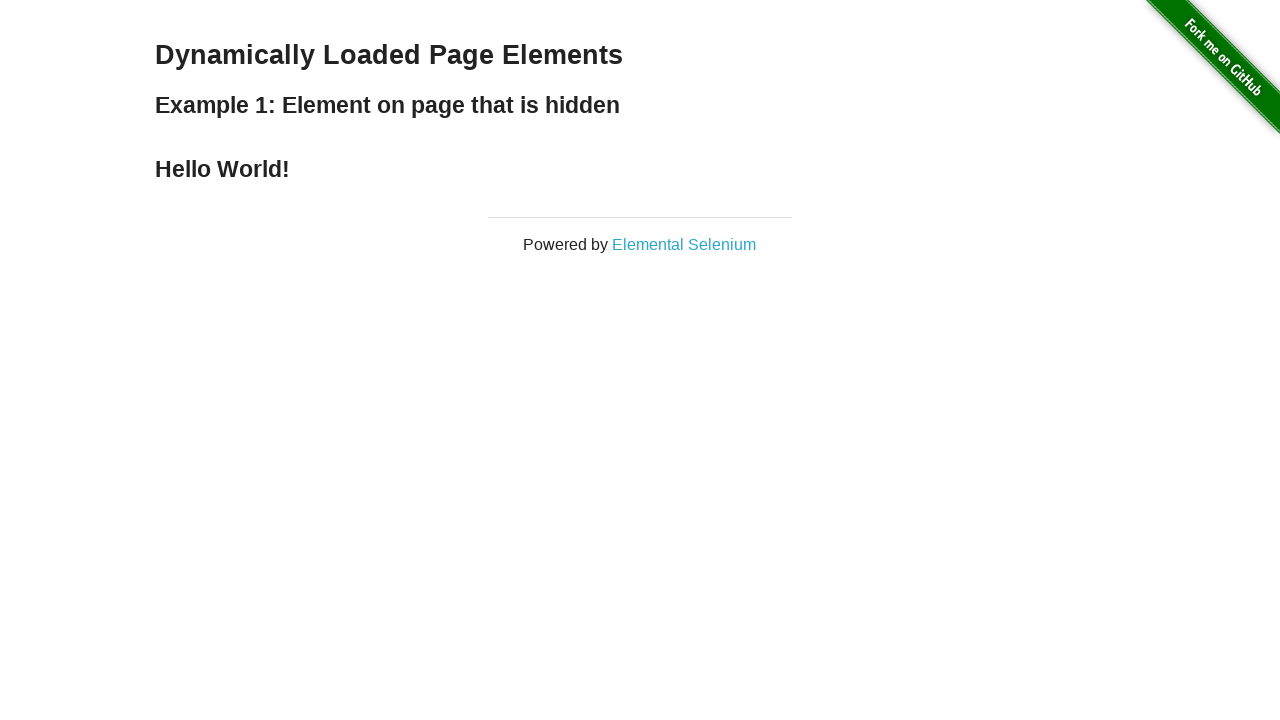

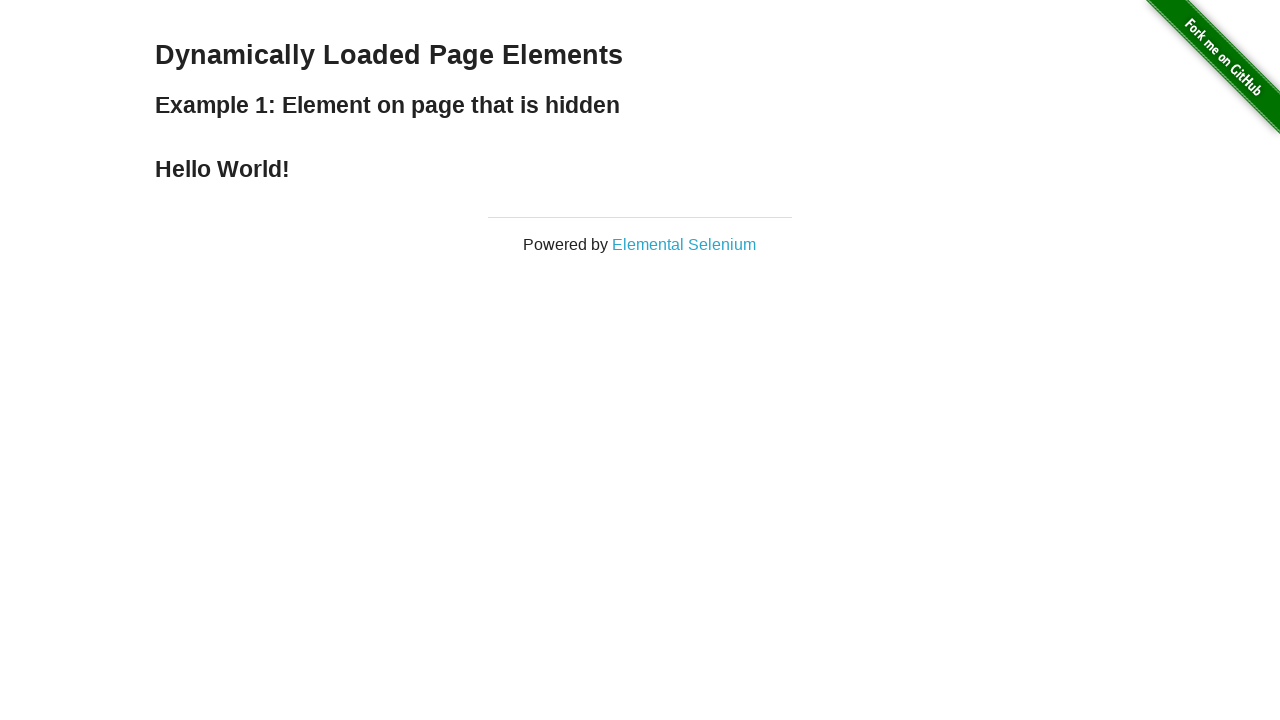